Tests closing a modal popup by clicking the close button on the entry advertisement modal.

Starting URL: http://the-internet.herokuapp.com/entry_ad

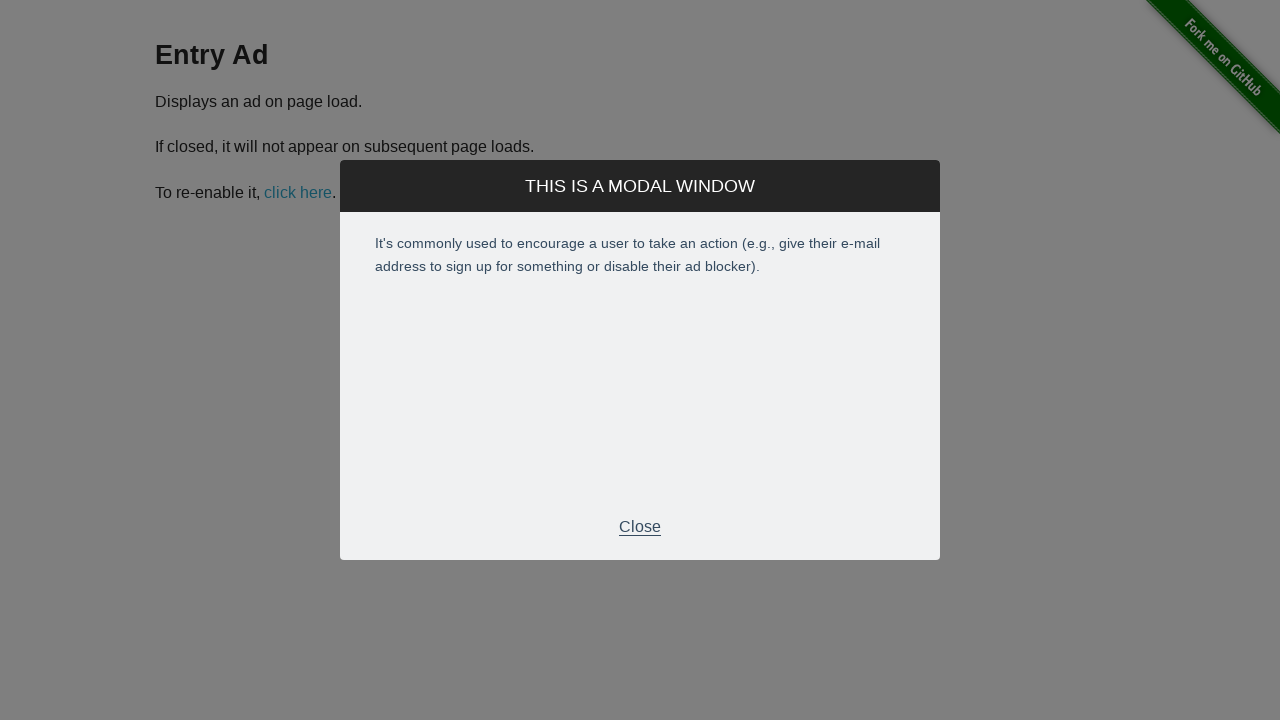

Entry advertisement modal appeared
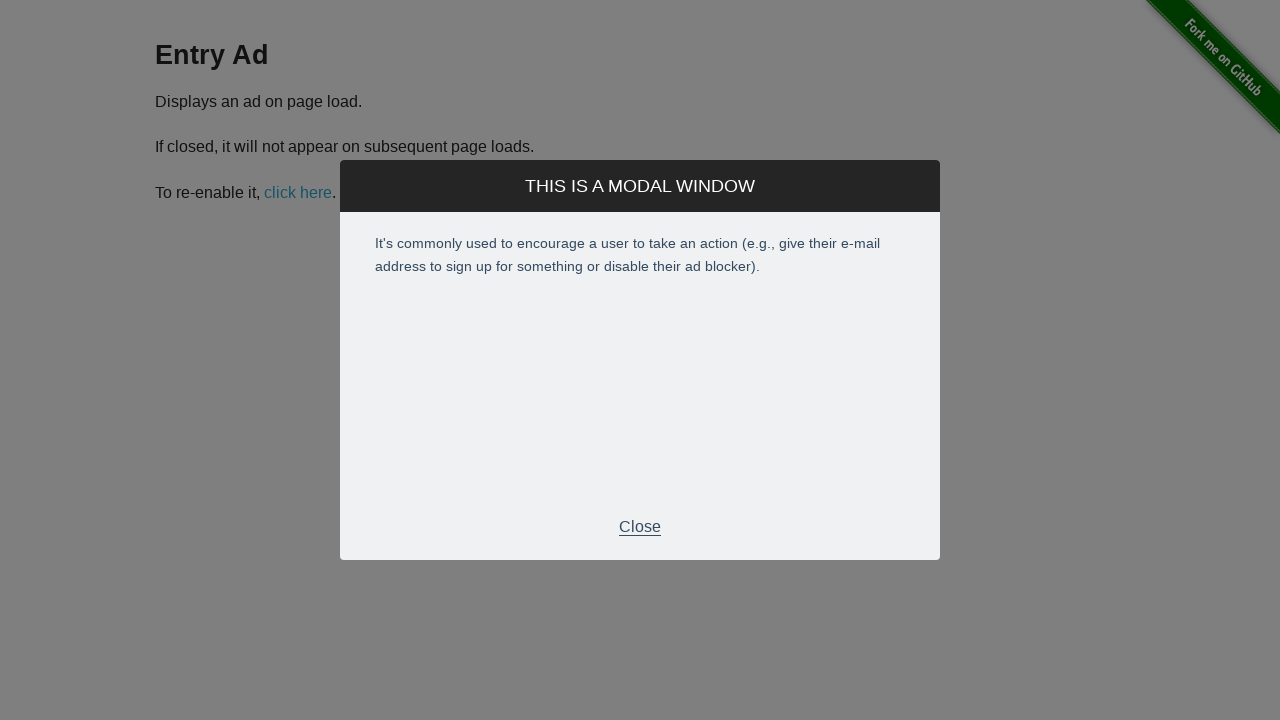

Clicked close button on modal at (640, 527) on .modal-footer p
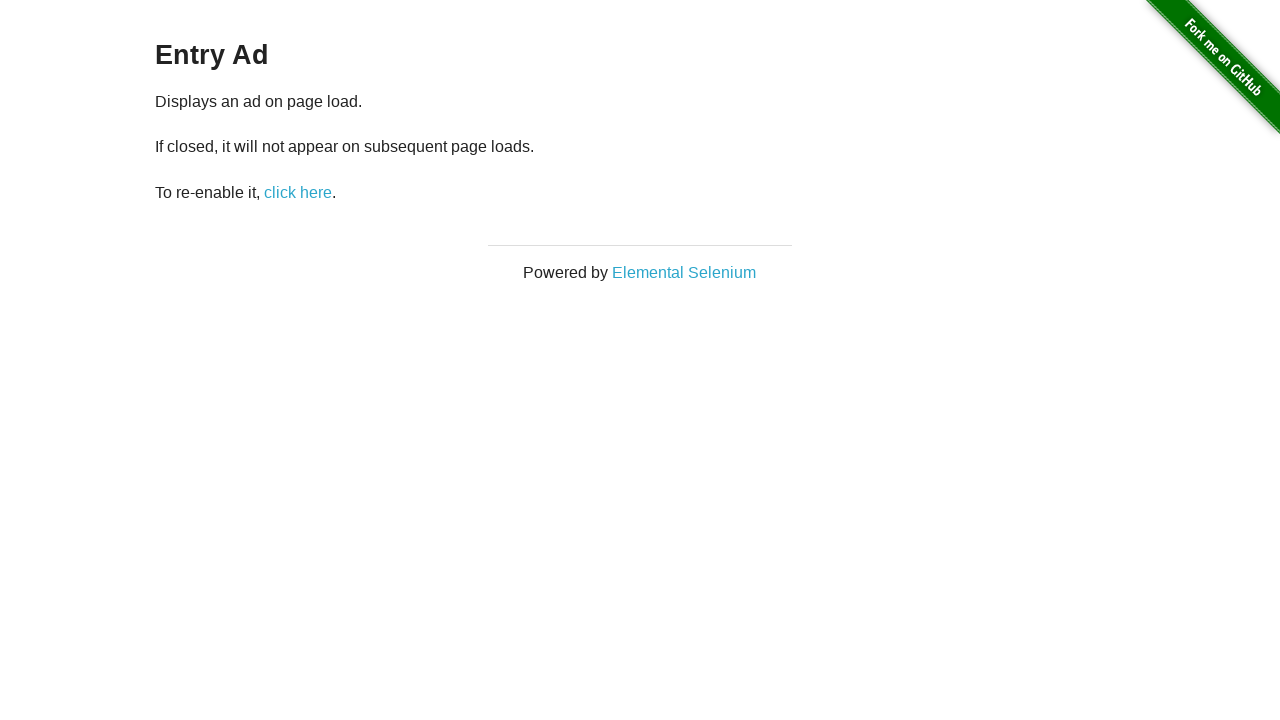

Modal successfully closed and is no longer visible
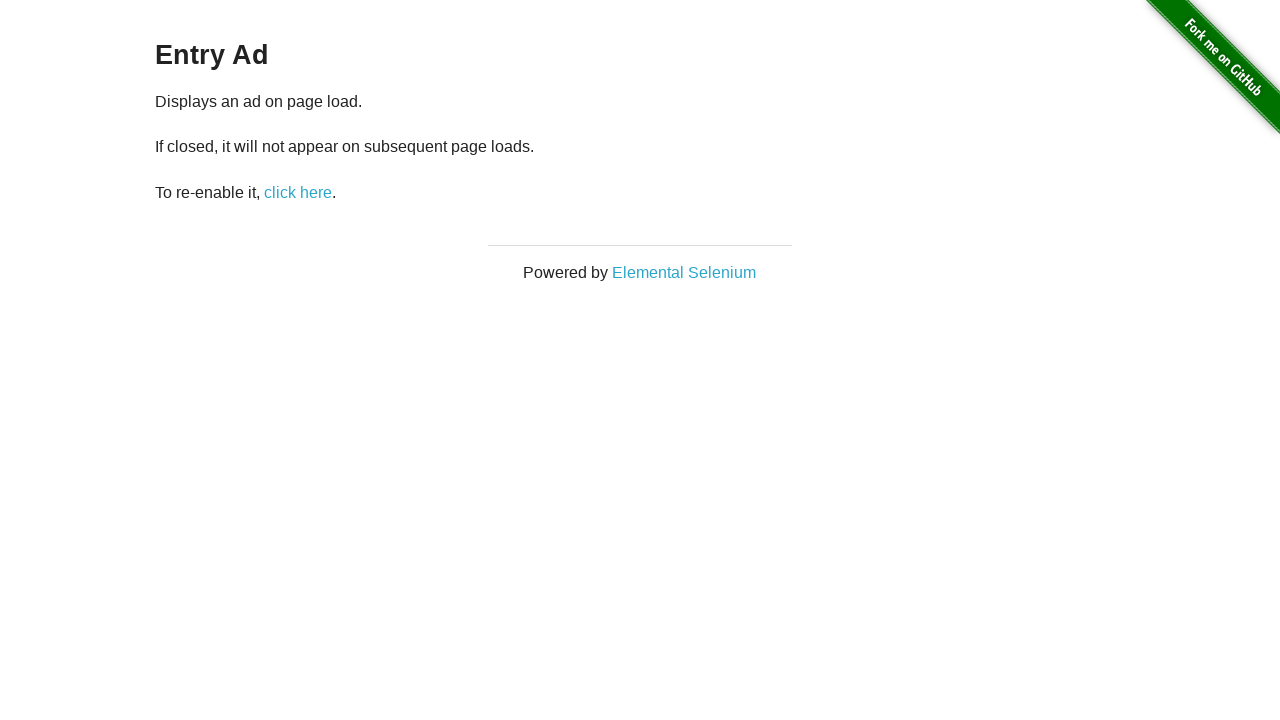

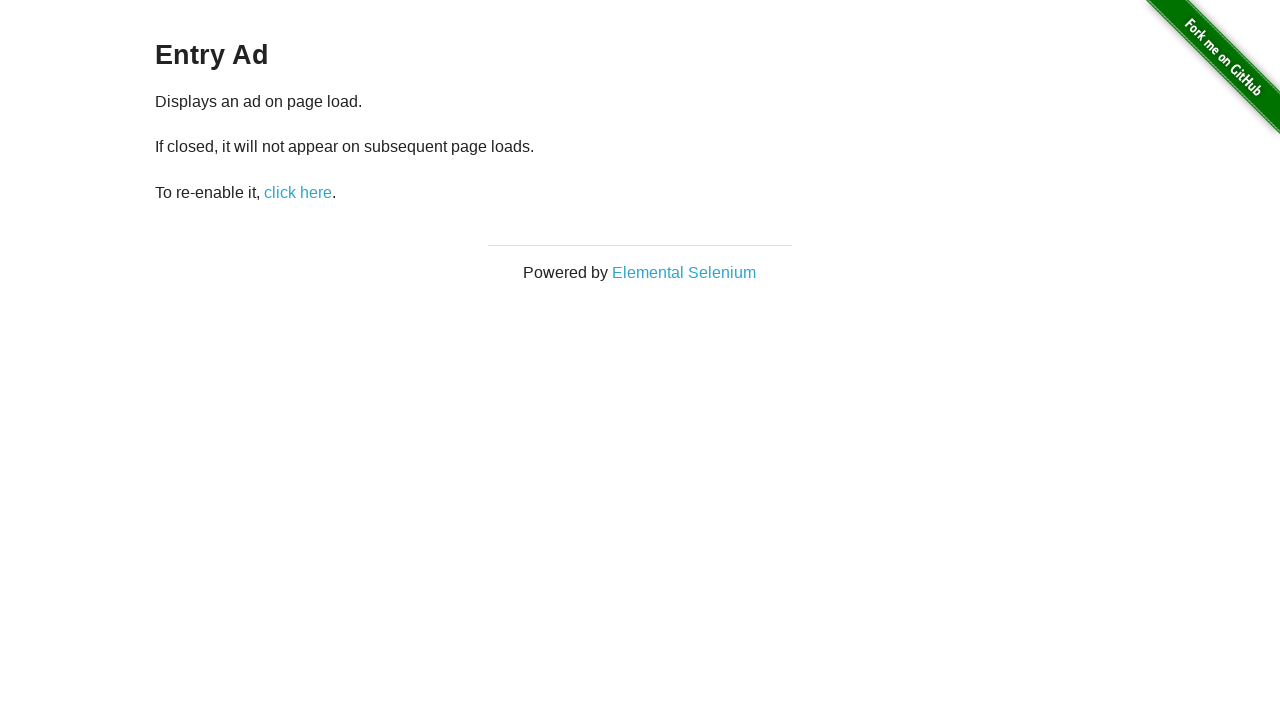